Tests page scrolling functionality on Meesho website by simulating PAGE_DOWN key presses 5 times

Starting URL: https://www.meesho.com/

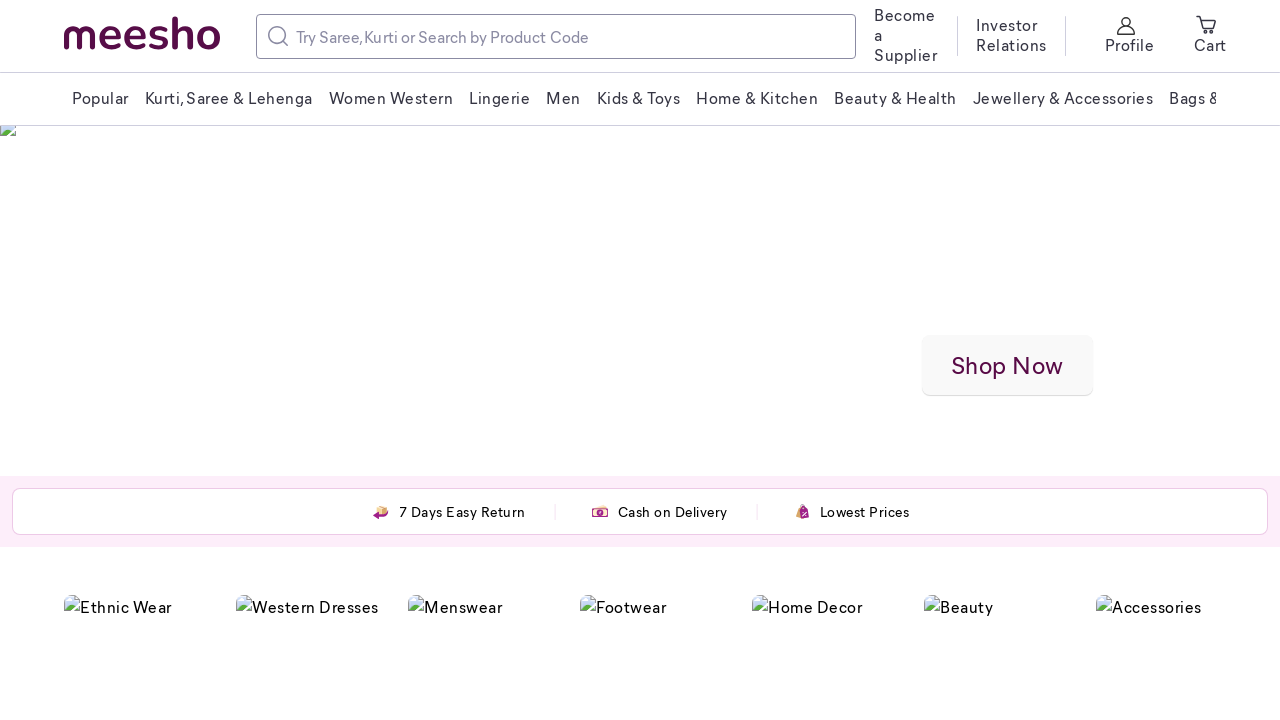

Pressed PAGE_DOWN key (scroll 1 of 5)
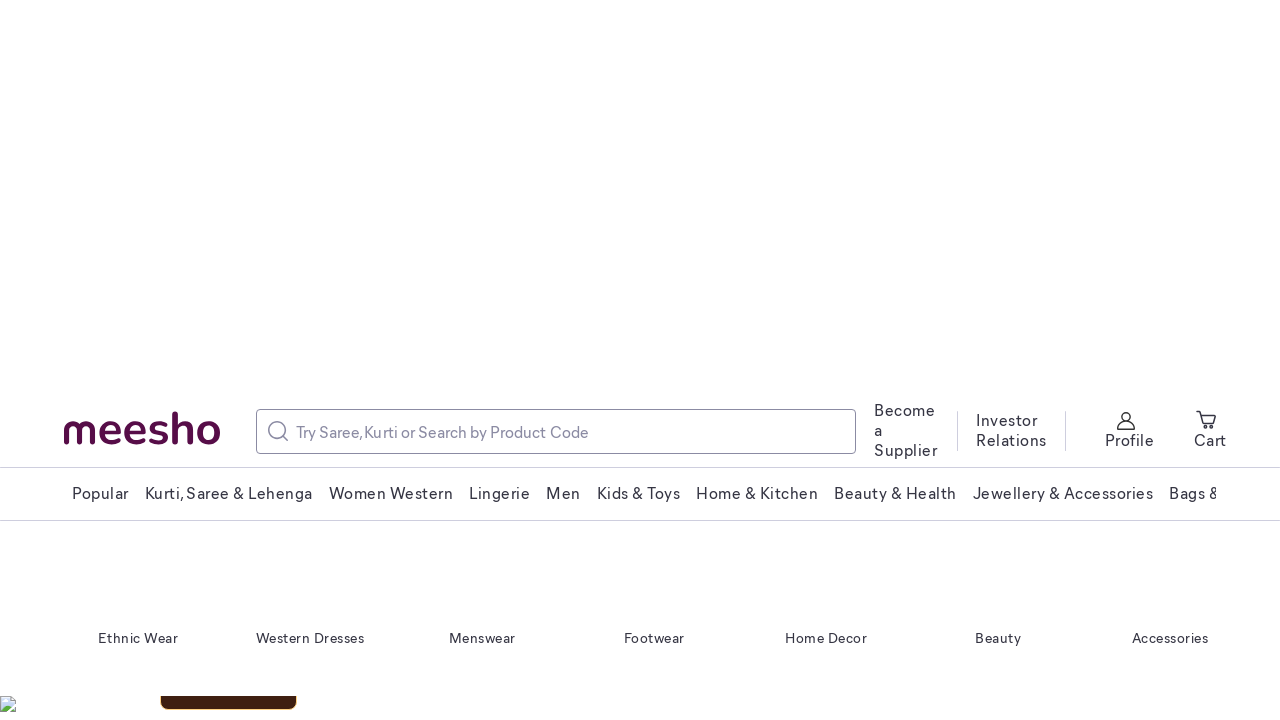

Waited 1 second after scroll 1
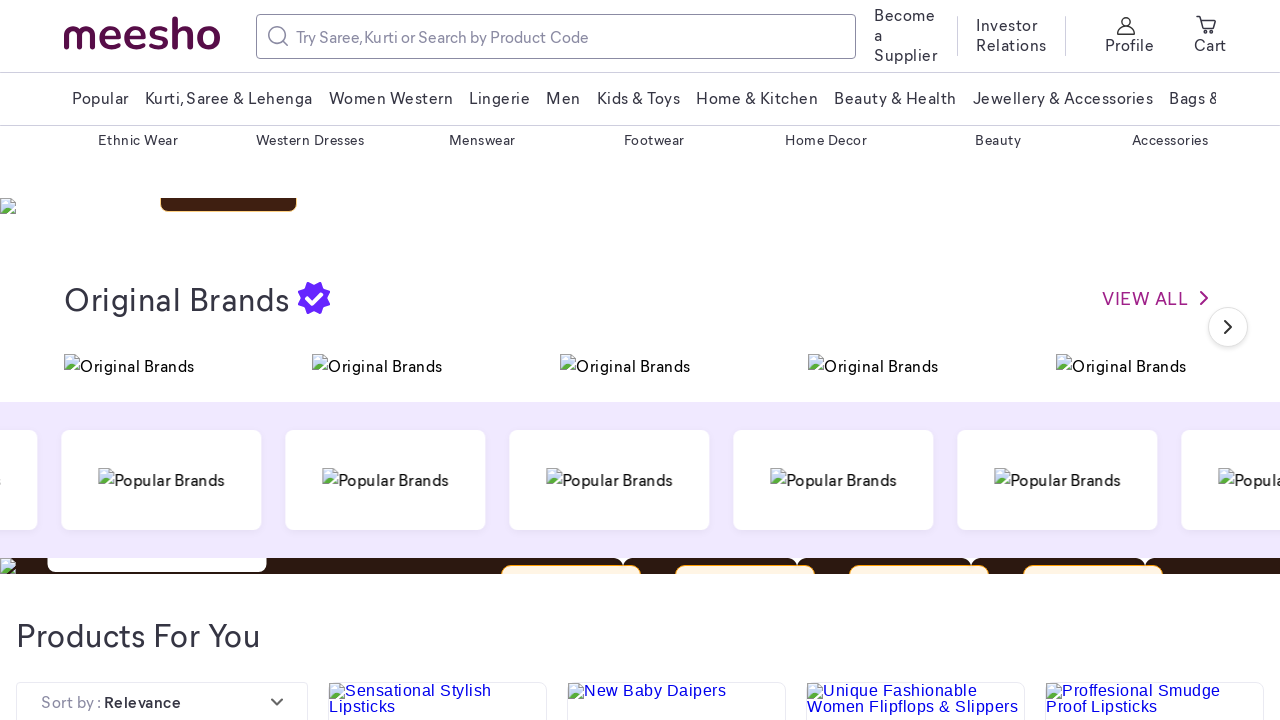

Pressed PAGE_DOWN key (scroll 2 of 5)
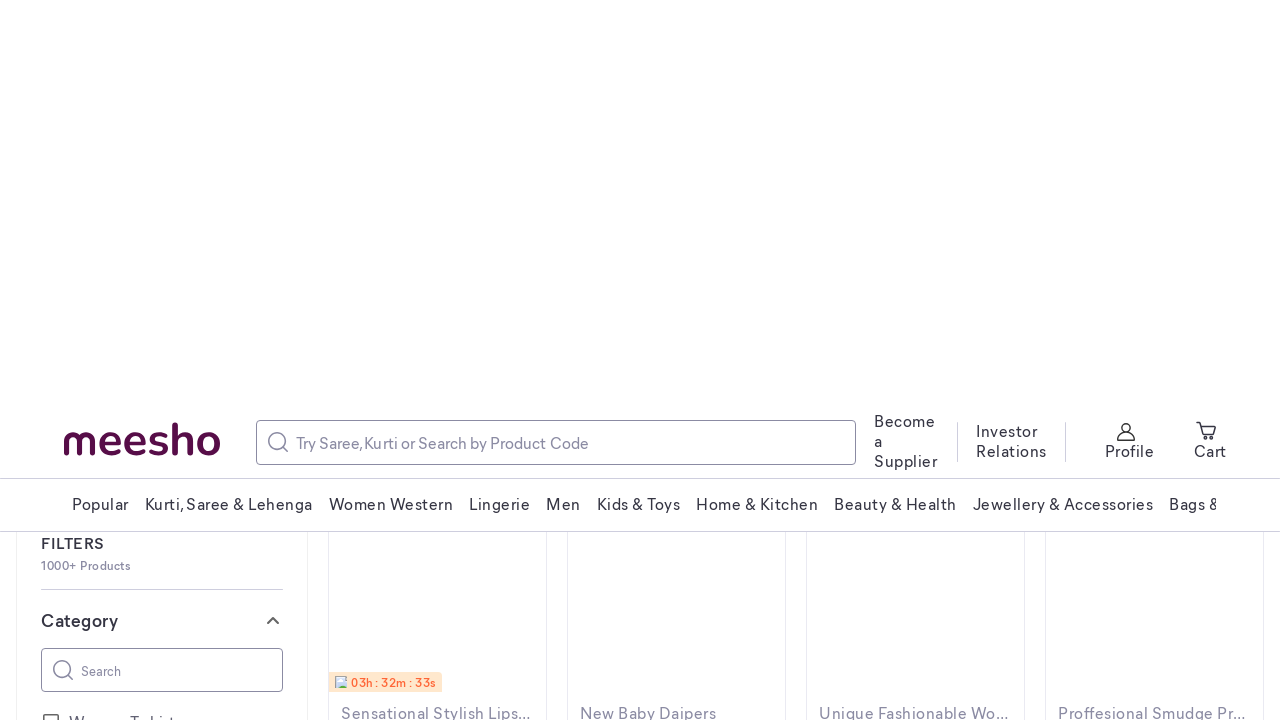

Waited 1 second after scroll 2
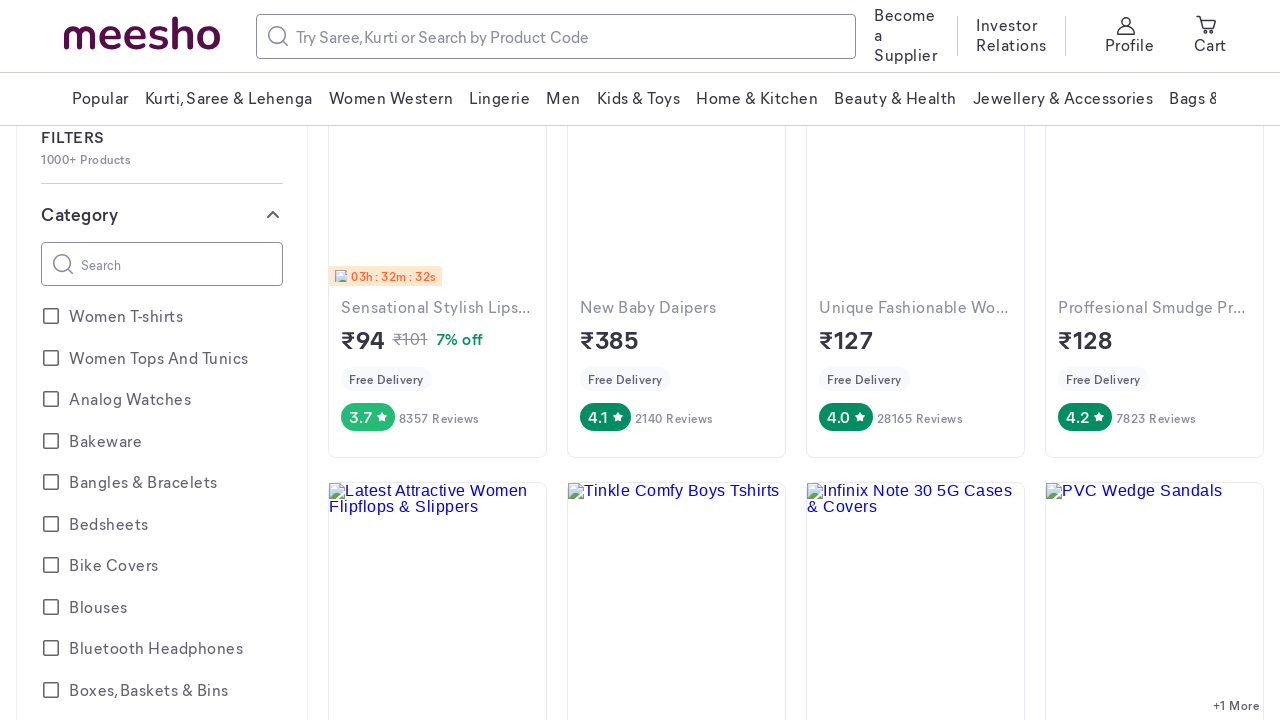

Pressed PAGE_DOWN key (scroll 3 of 5)
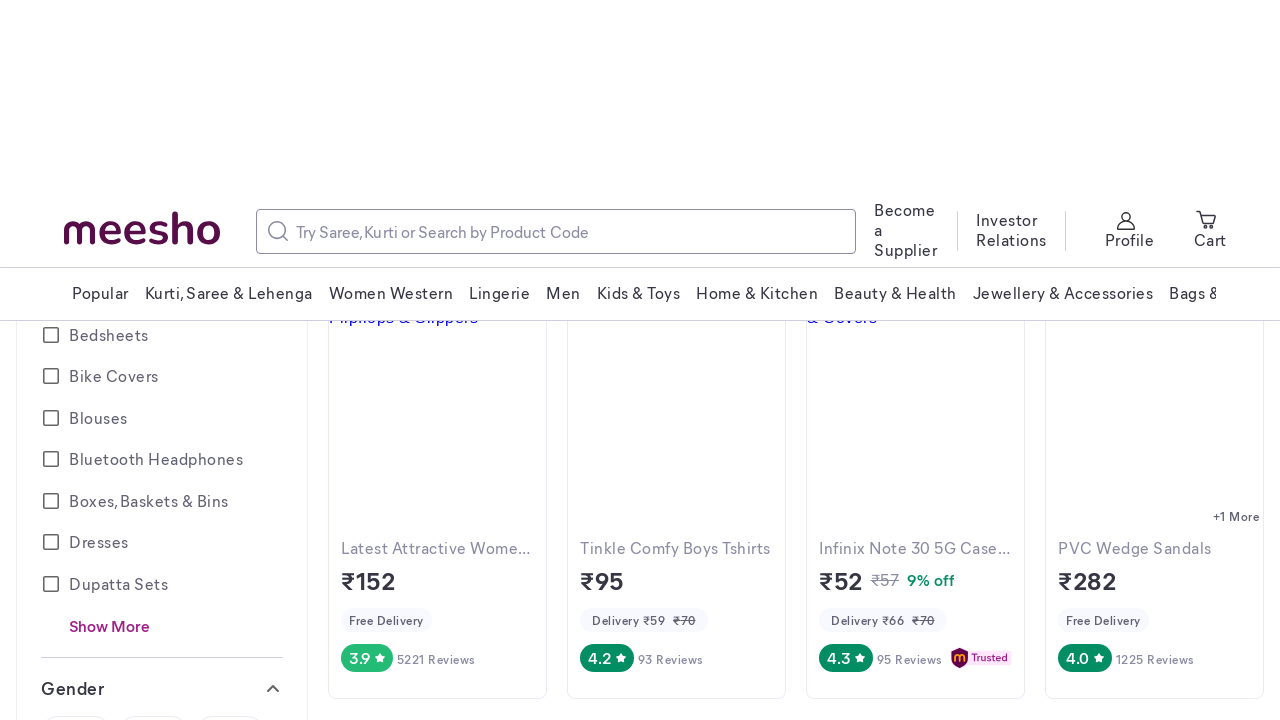

Waited 1 second after scroll 3
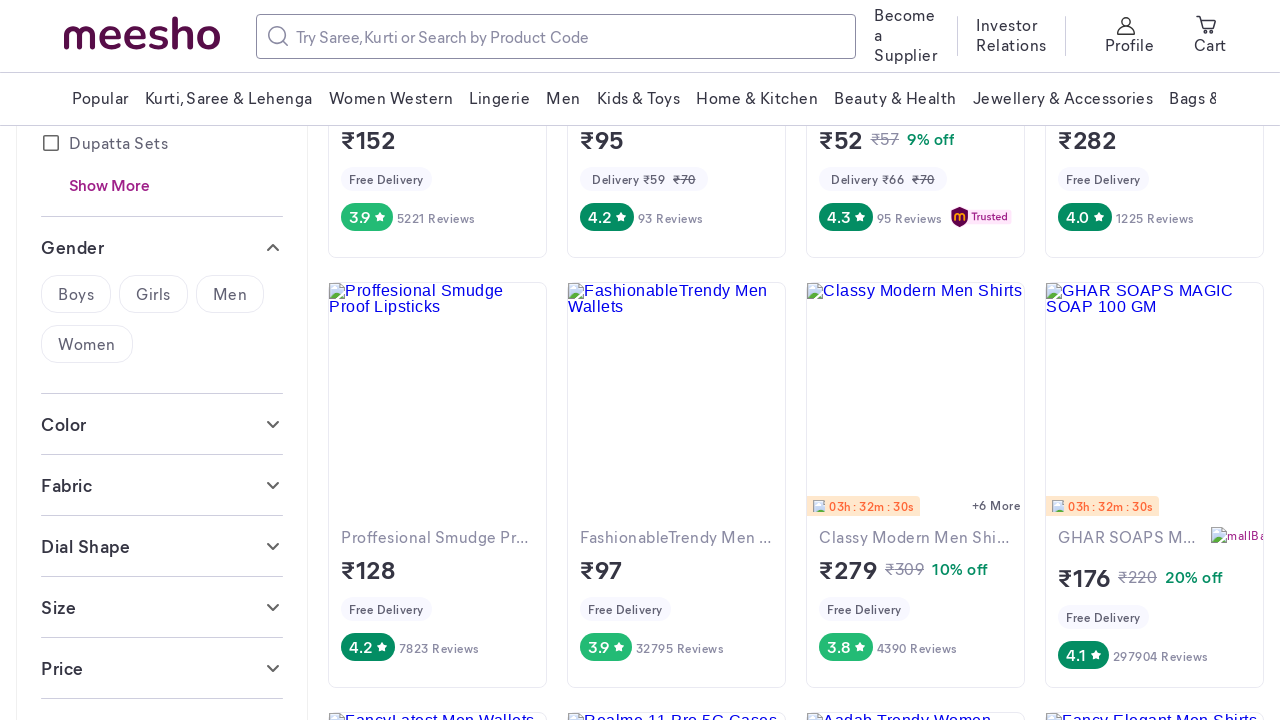

Pressed PAGE_DOWN key (scroll 4 of 5)
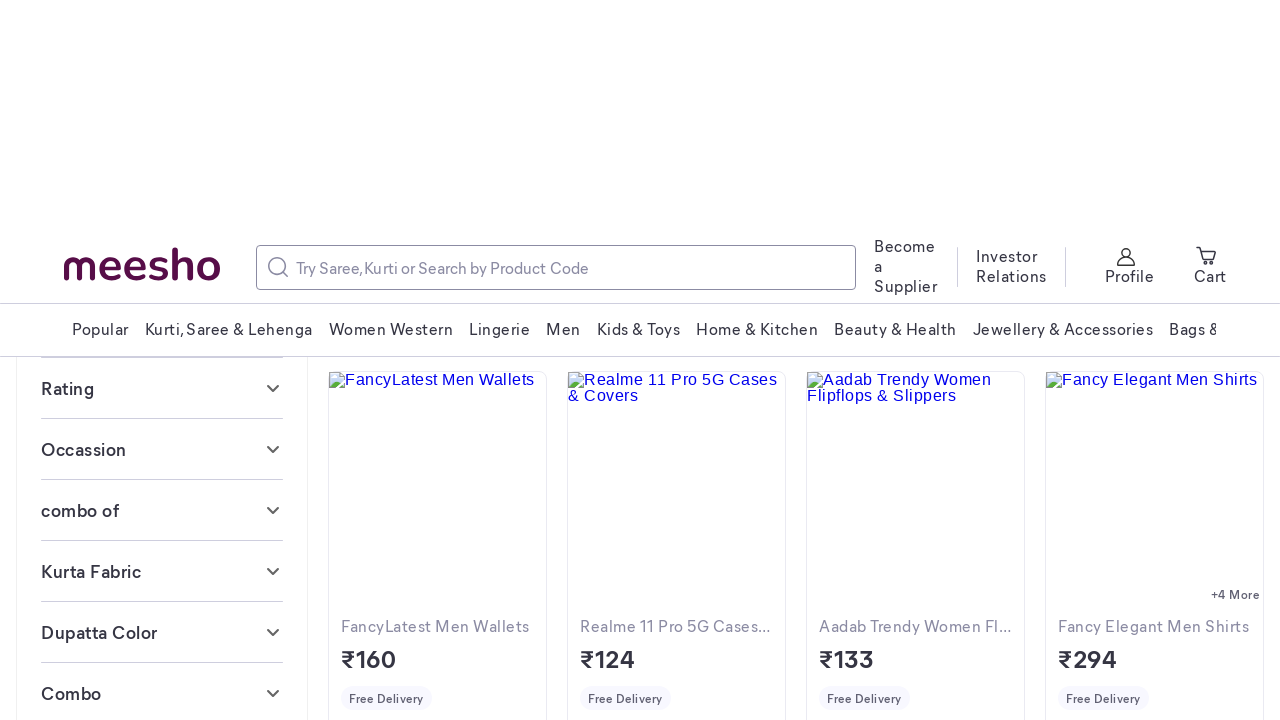

Waited 1 second after scroll 4
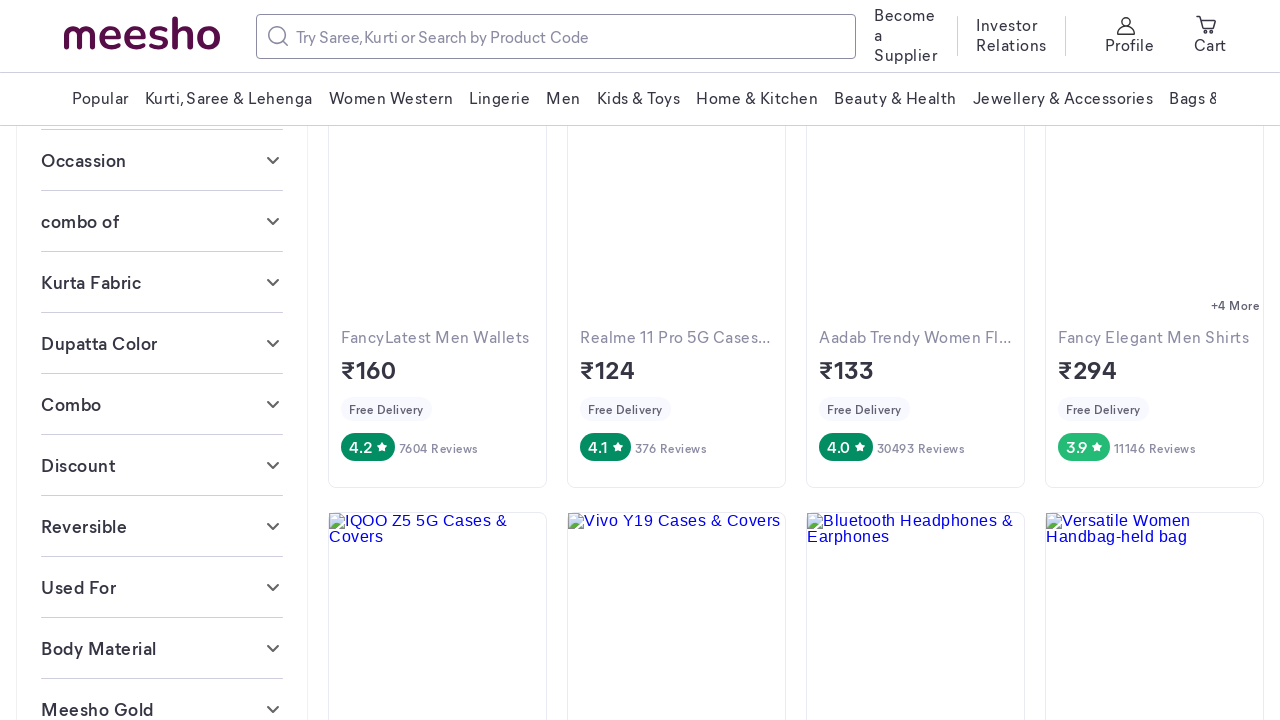

Pressed PAGE_DOWN key (scroll 5 of 5)
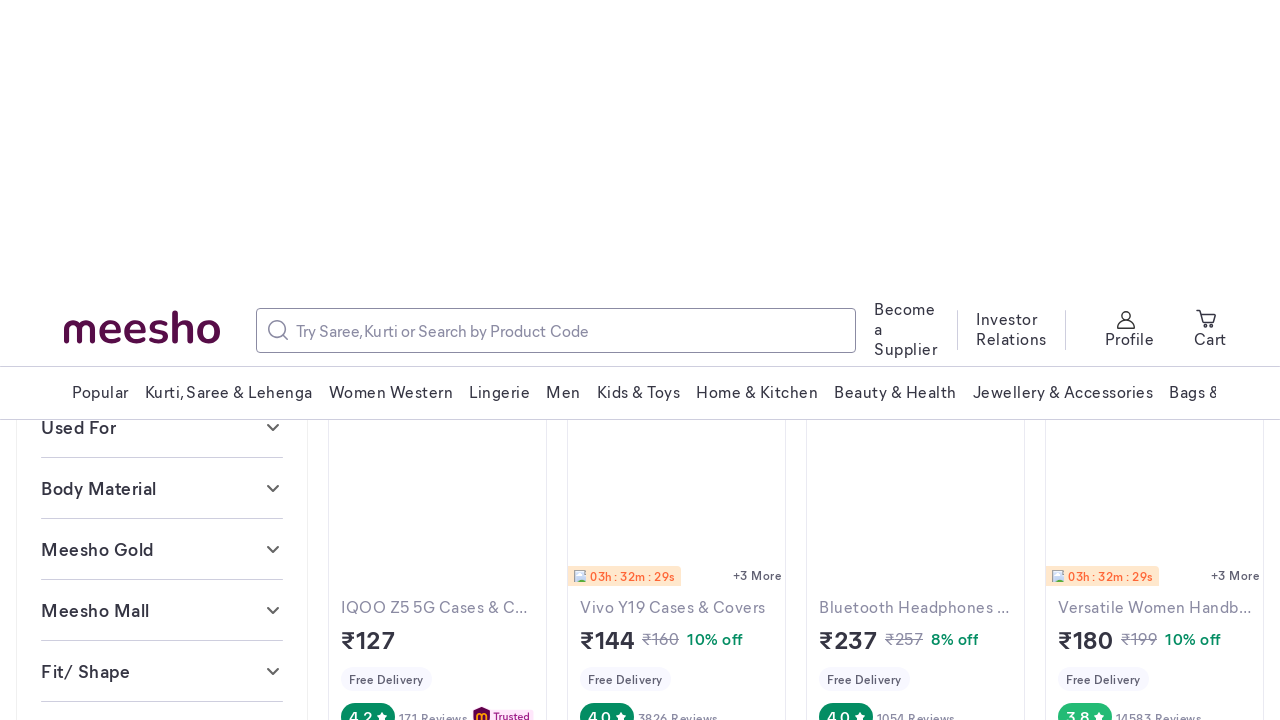

Waited 1 second after scroll 5
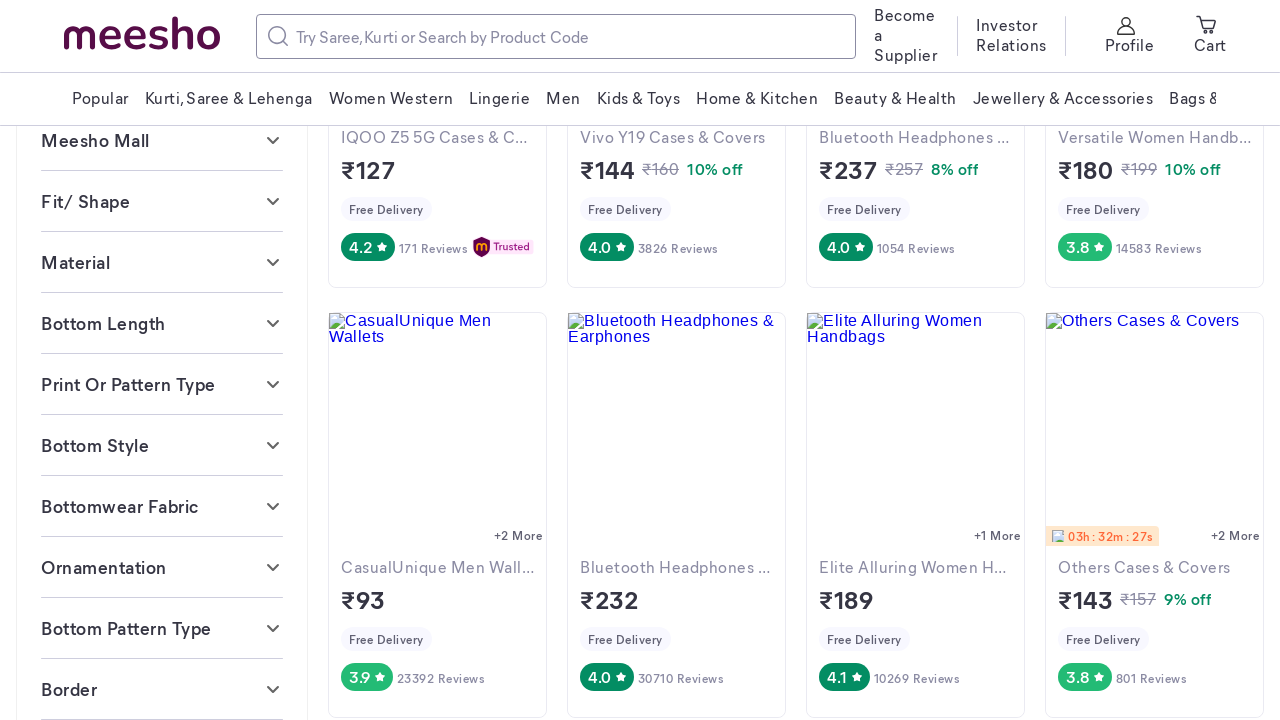

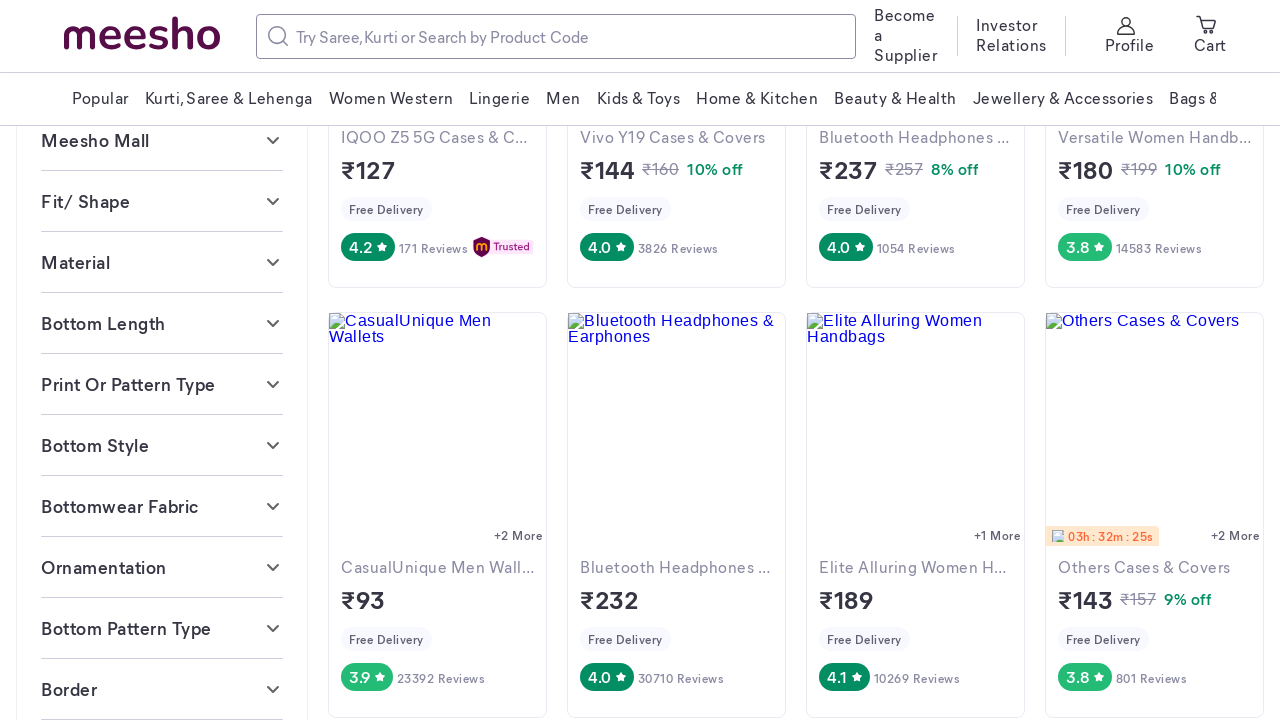